Tests the University of Waterloo course search functionality by selecting a course subject from a dropdown, entering a course number, and submitting the form to view course availability.

Starting URL: https://classes.uwaterloo.ca/under.html

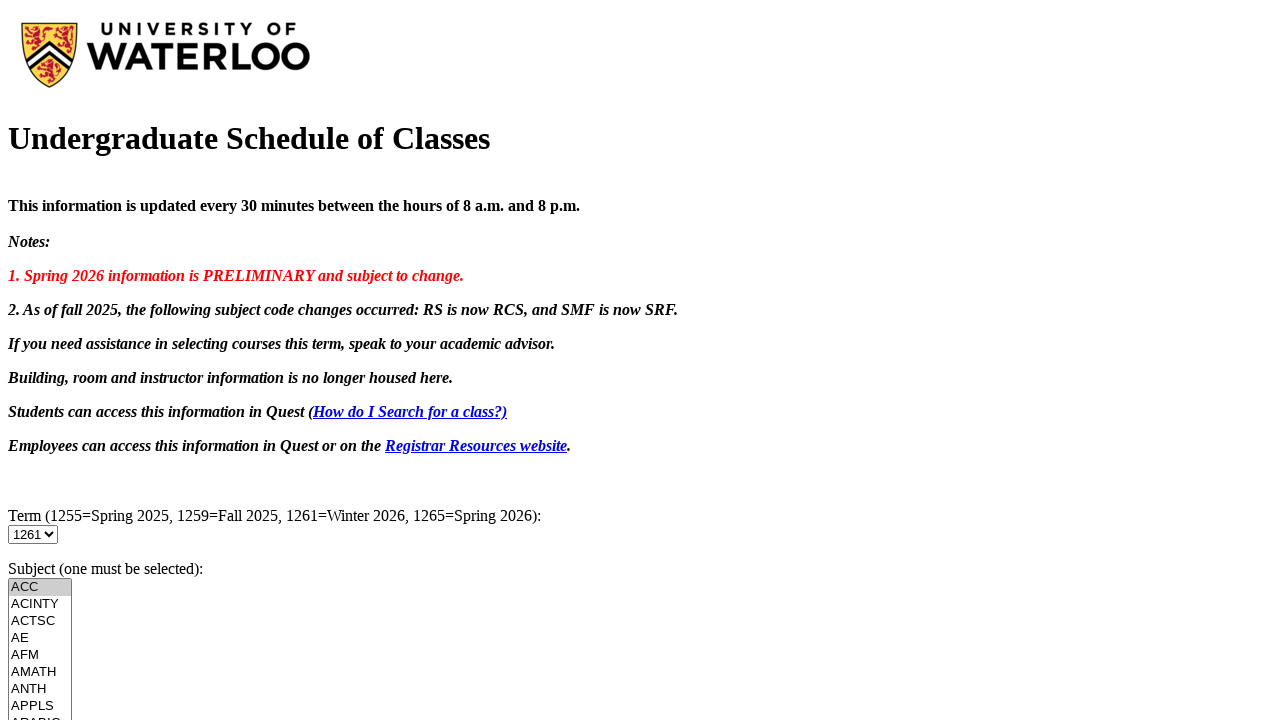

Selected 'CS' (Computer Science) from course subject dropdown on #ssubject
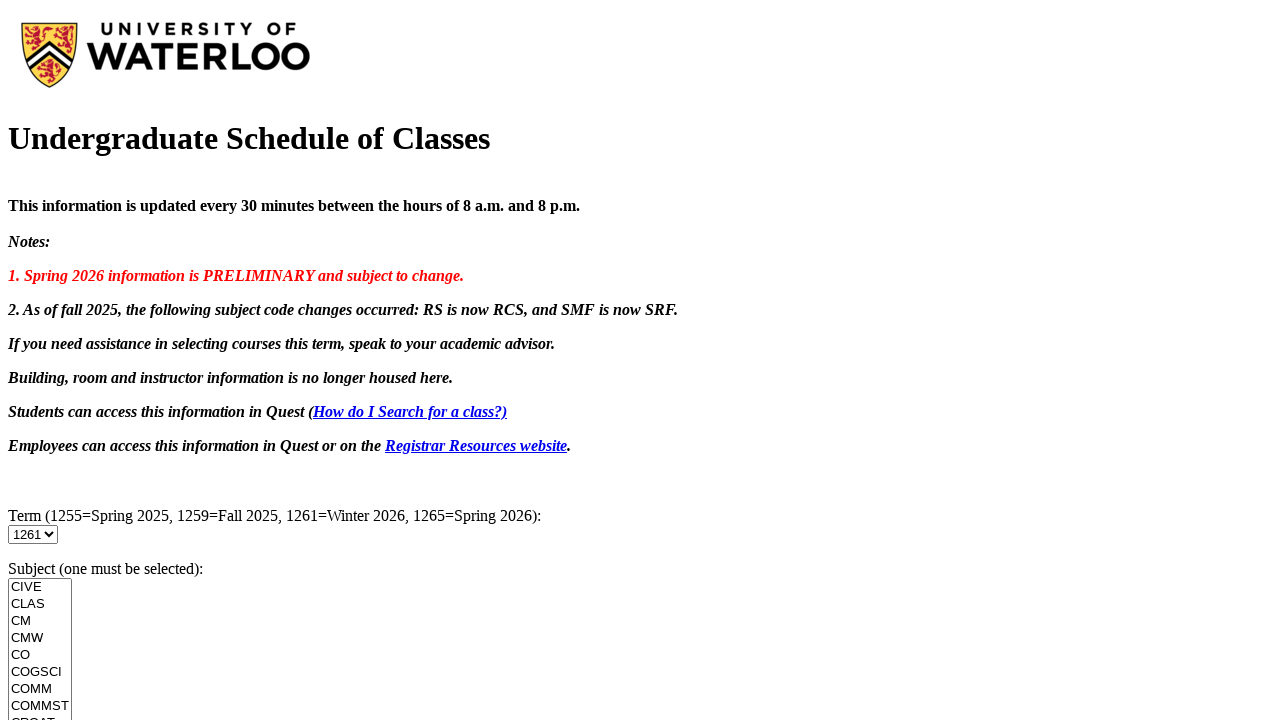

Entered course number '246' in the course number field on #icournum
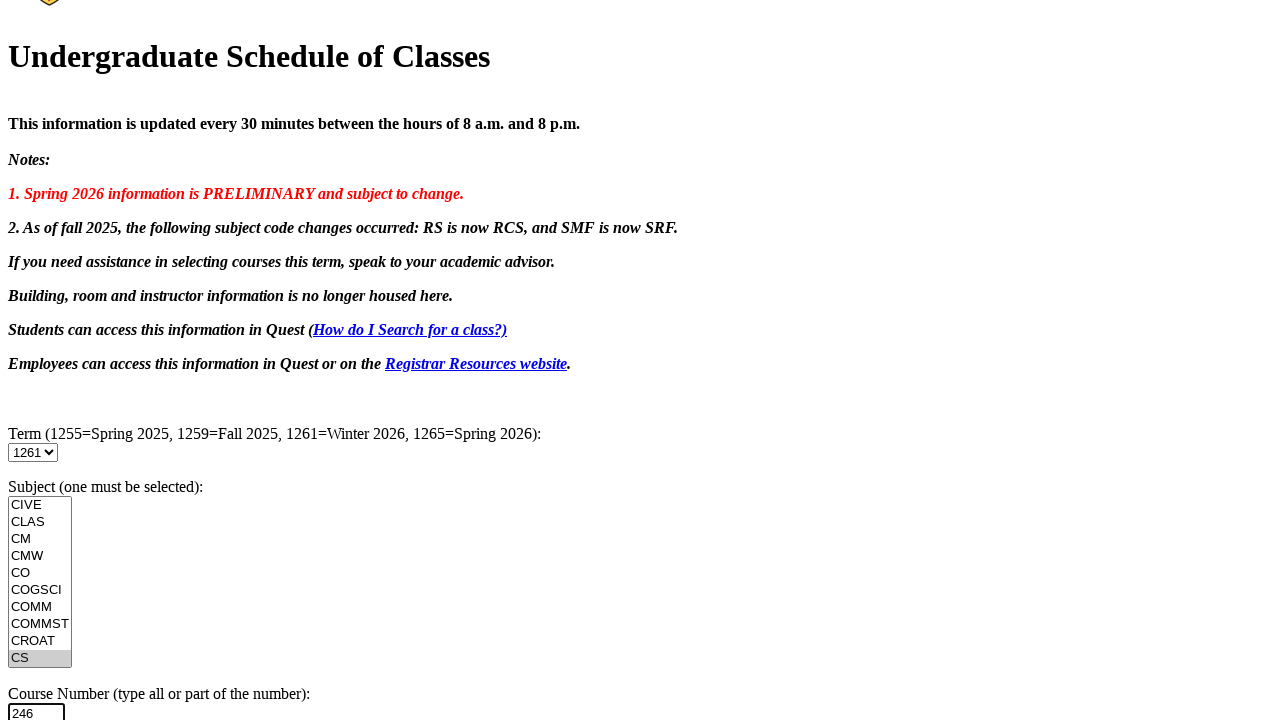

Submitted the course search form by pressing Enter on #icournum
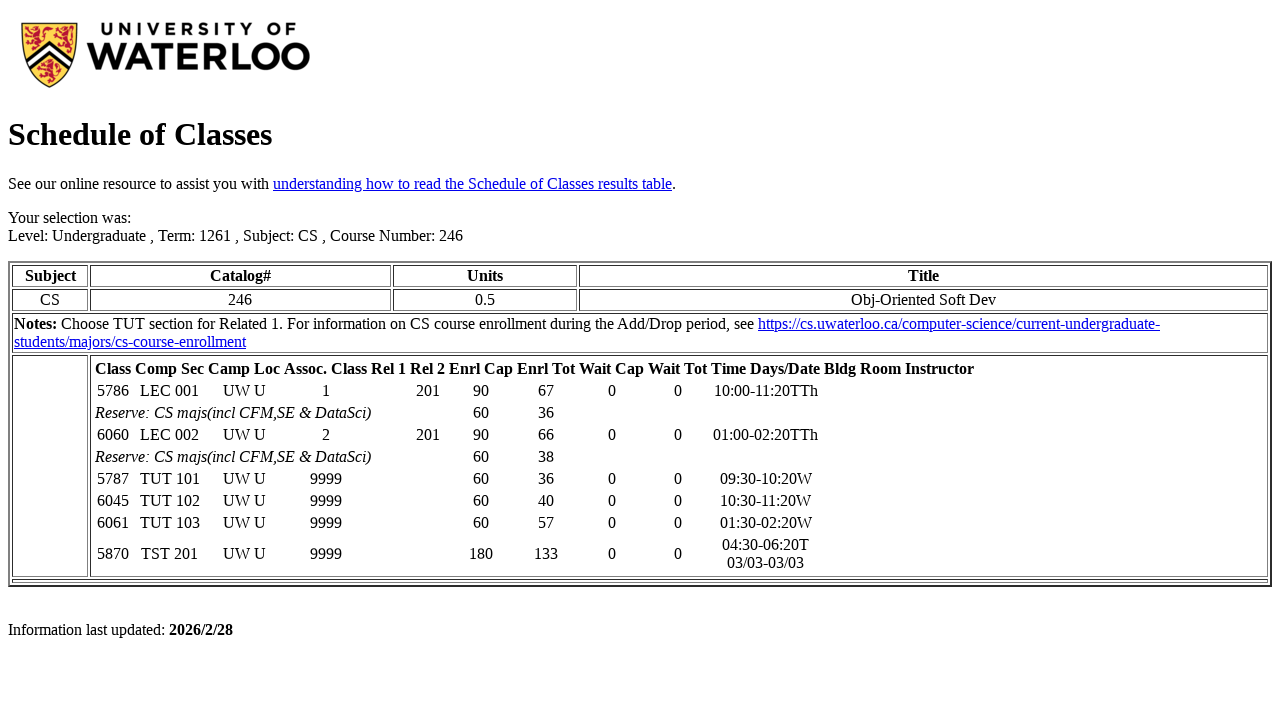

Course availability results loaded
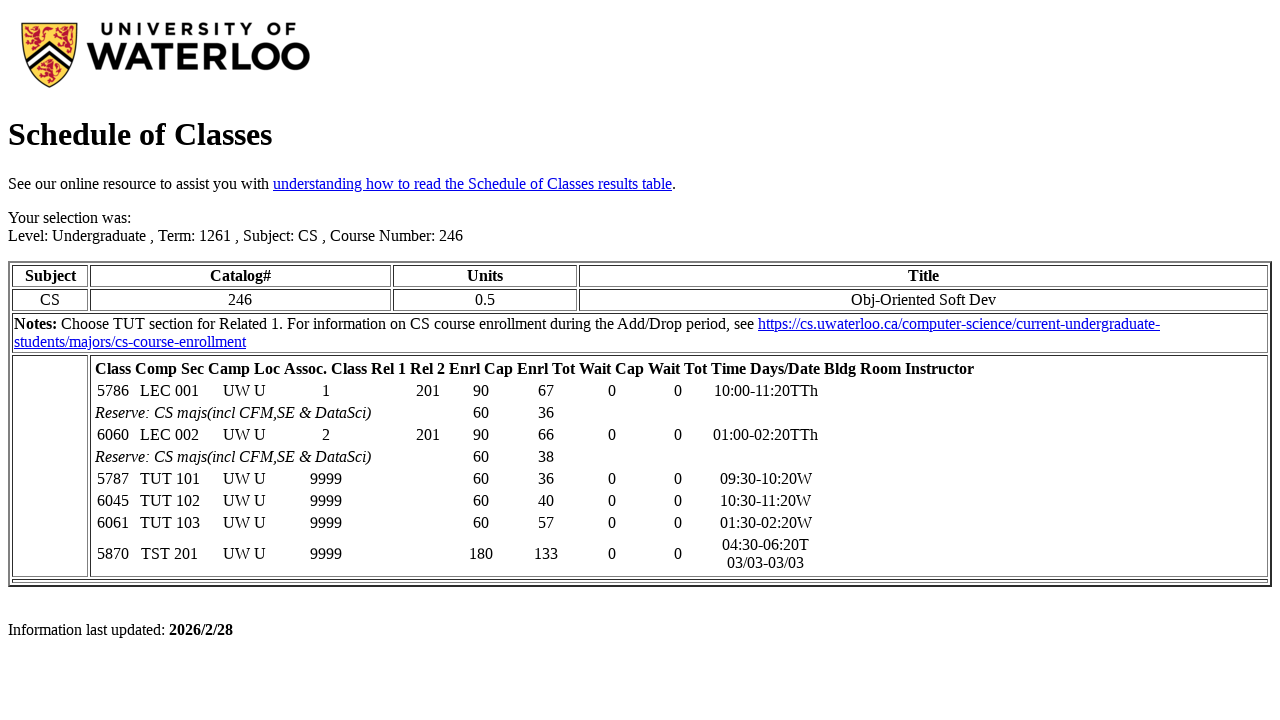

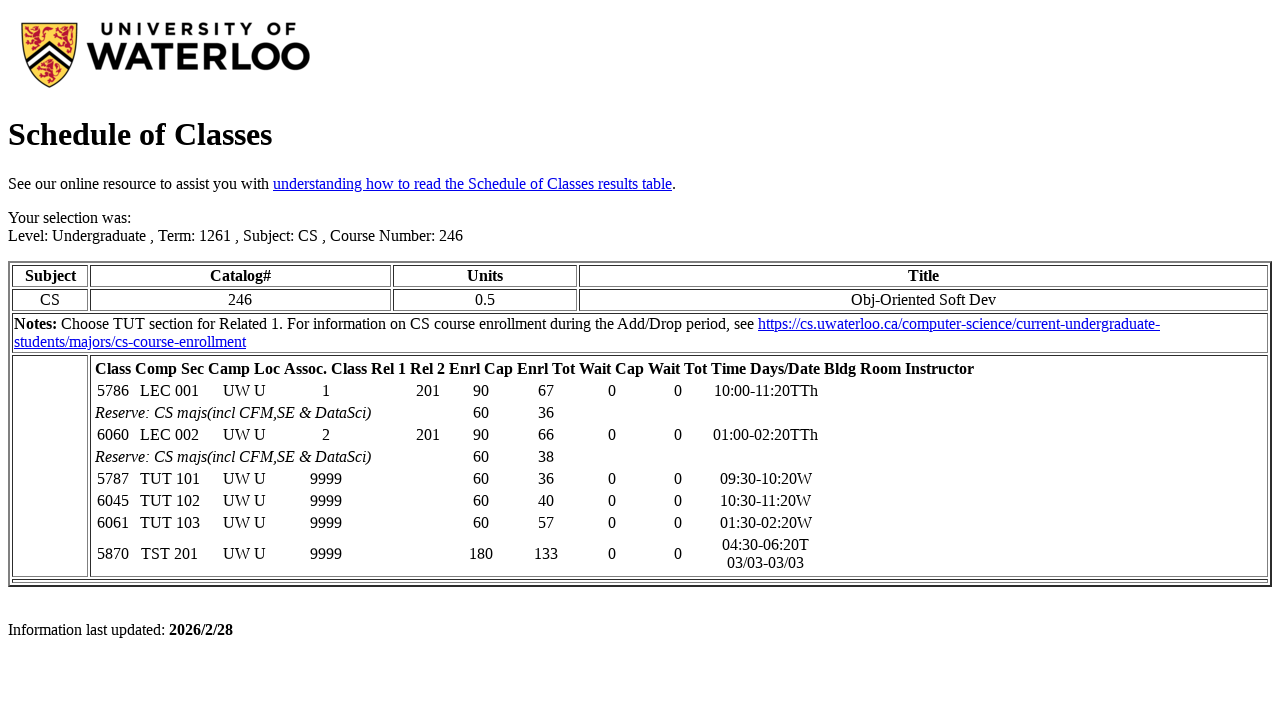